Tests waiting for a button that appears after a page load delay

Starting URL: http://uitestingplayground.com/

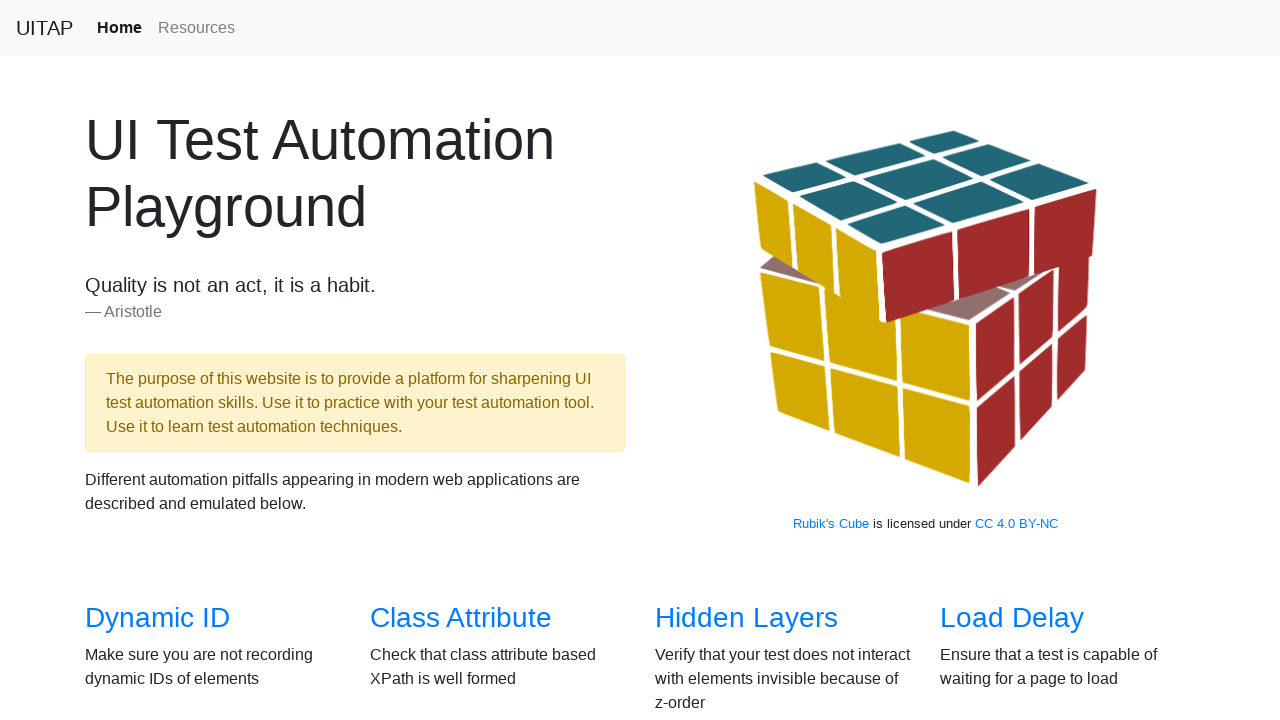

Clicked on 'Load Delay' link at (1012, 618) on internal:role=link[name="Load Delay"i]
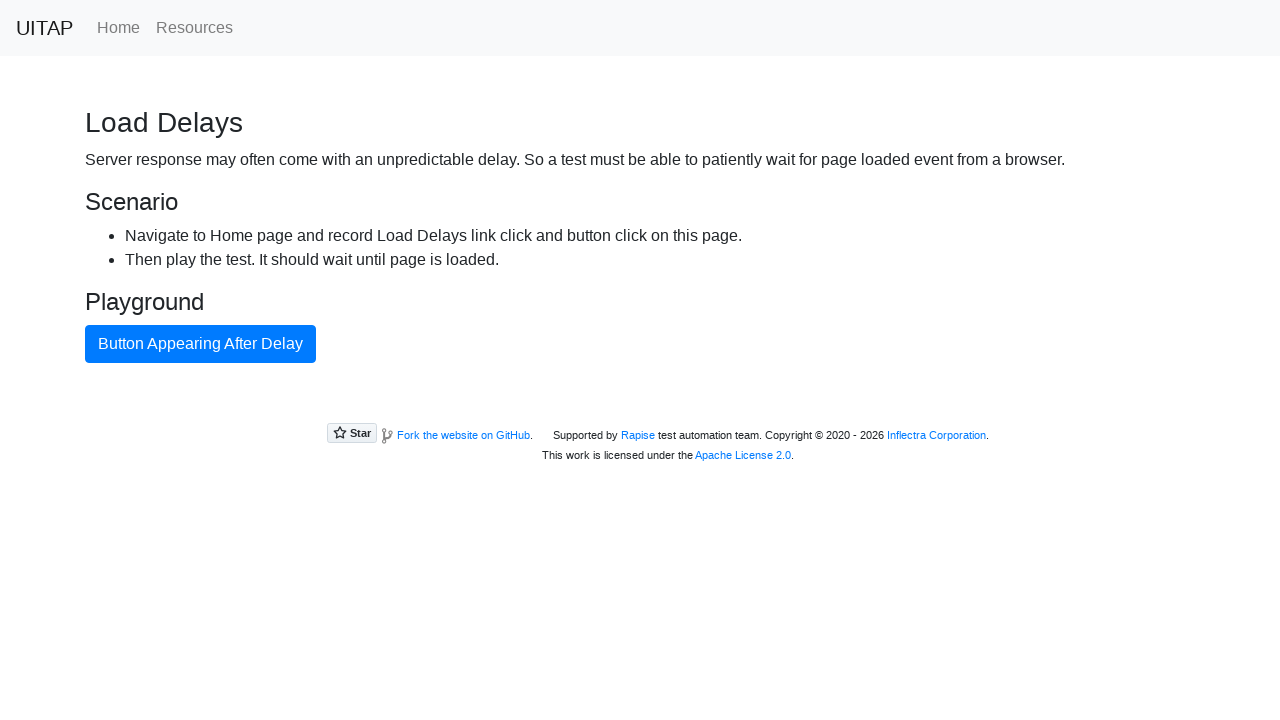

Button 'Button Appearing After Delay' appeared after page load delay
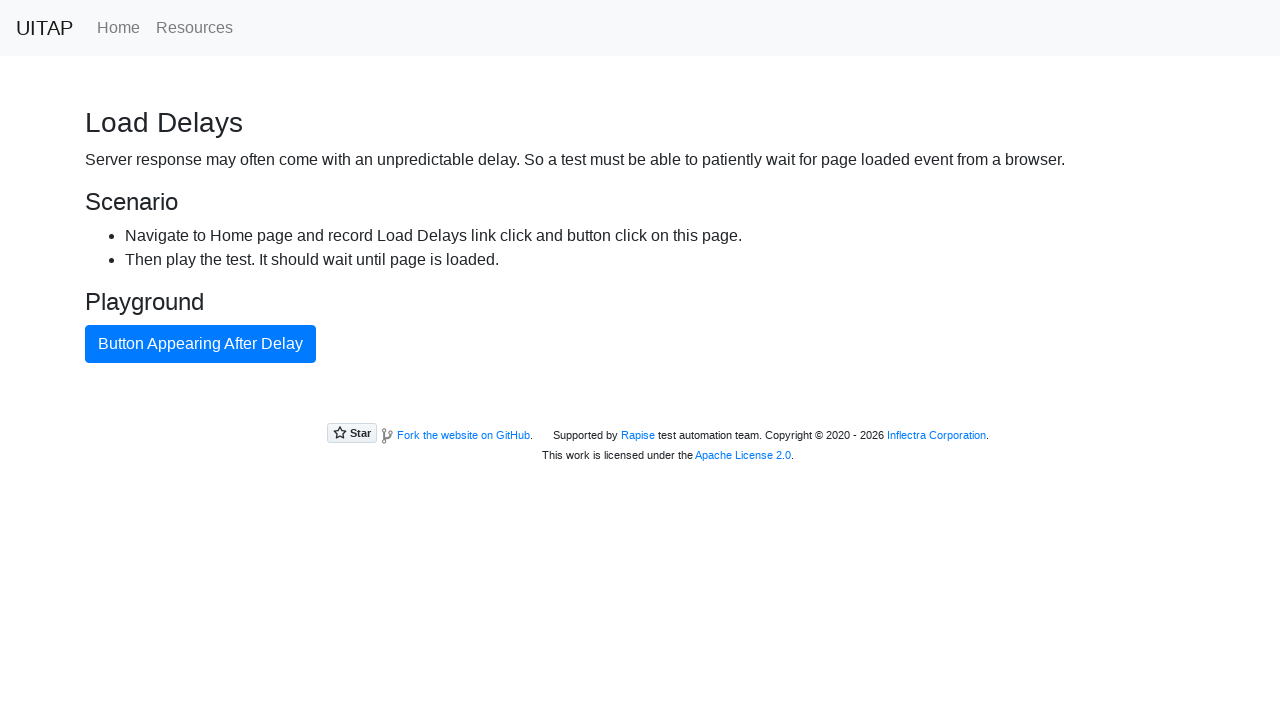

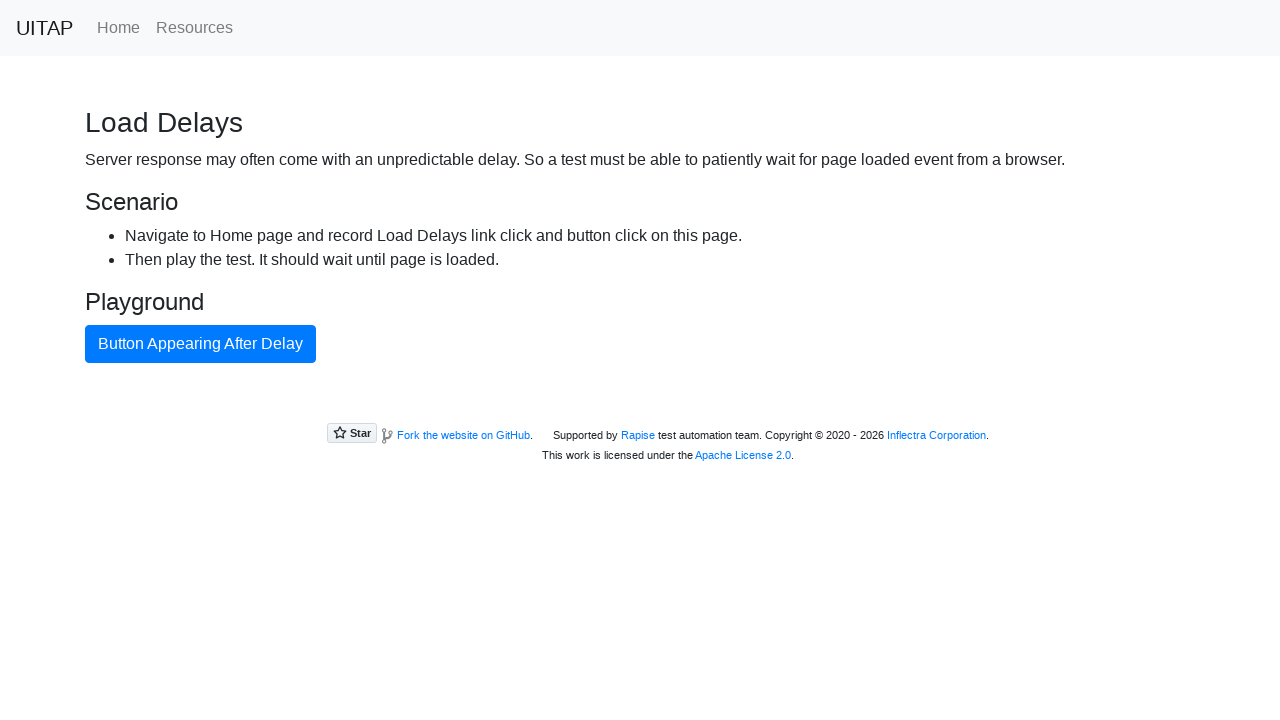